Fills out a registration form with user details including name, email, password, and mobile number, then submits the form

Starting URL: https://www.guvi.in/register

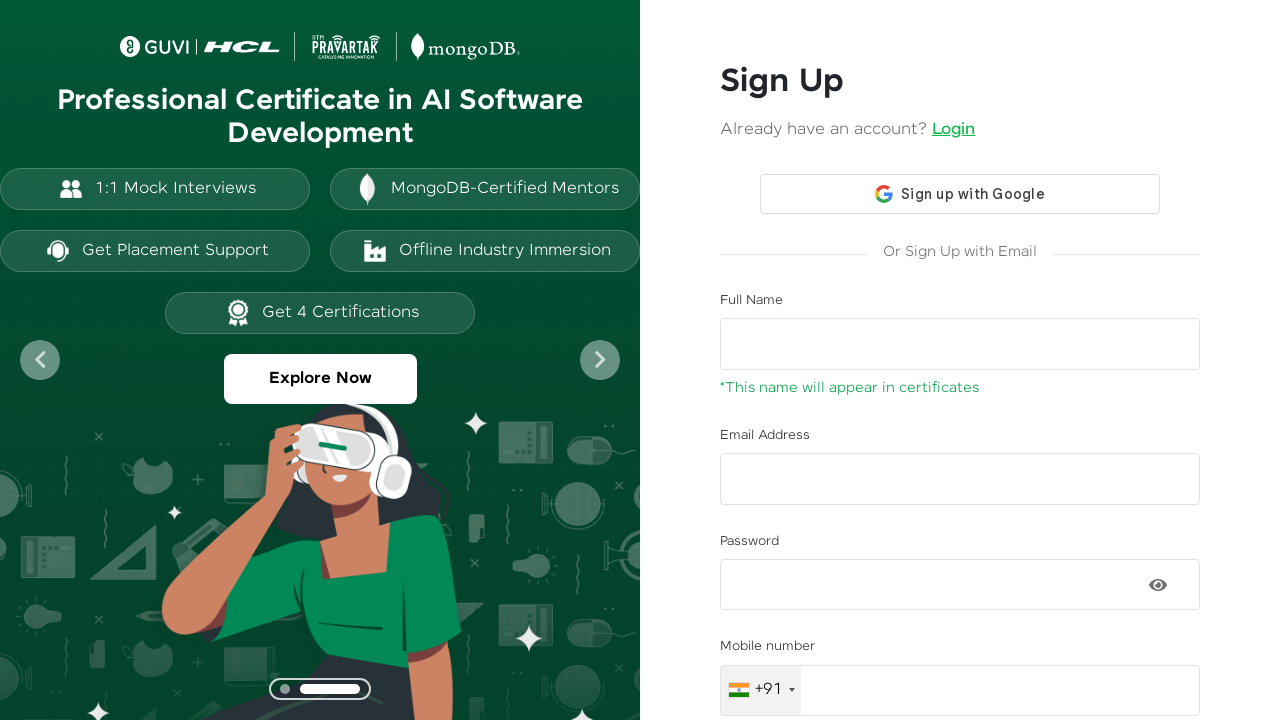

Filled Full Name field with 'Jenner Armstrong' on #name
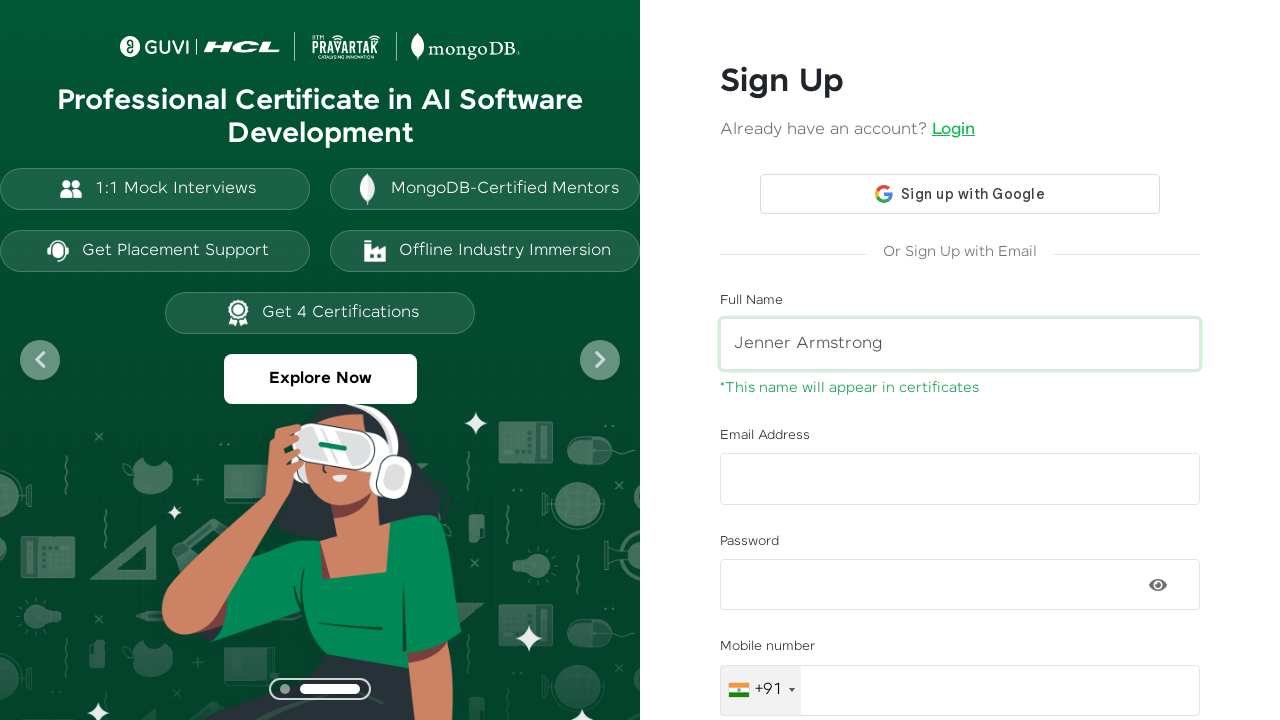

Filled Email field with 'jennerarmstrong@gmail.com' on #email
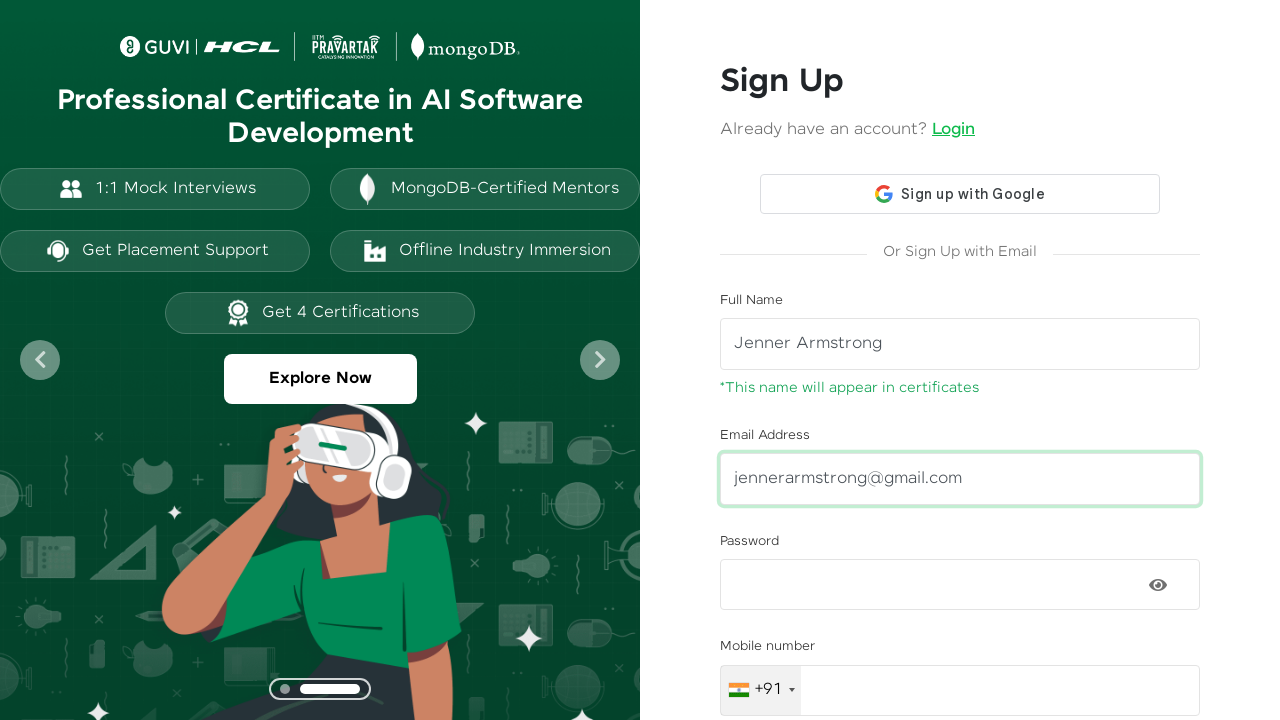

Filled Password field with 'Jenner123@' on #password
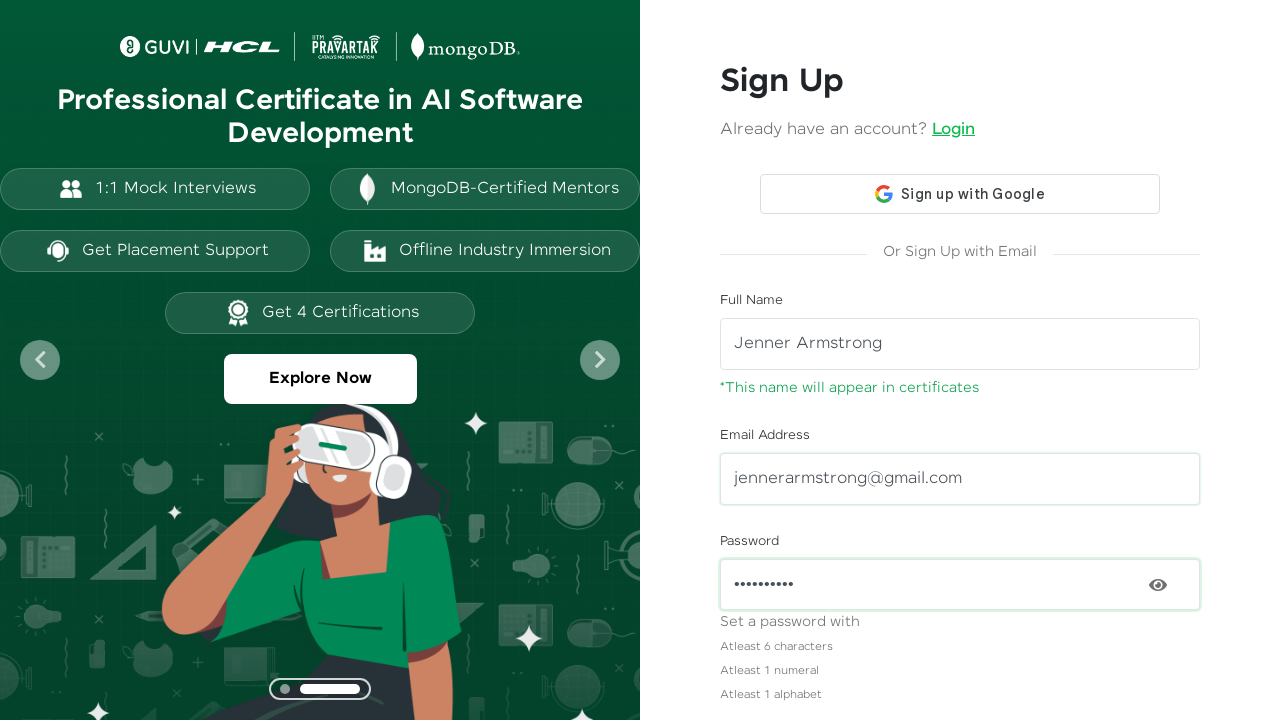

Filled Mobile Number field with '8754645405' on #mobileNumber
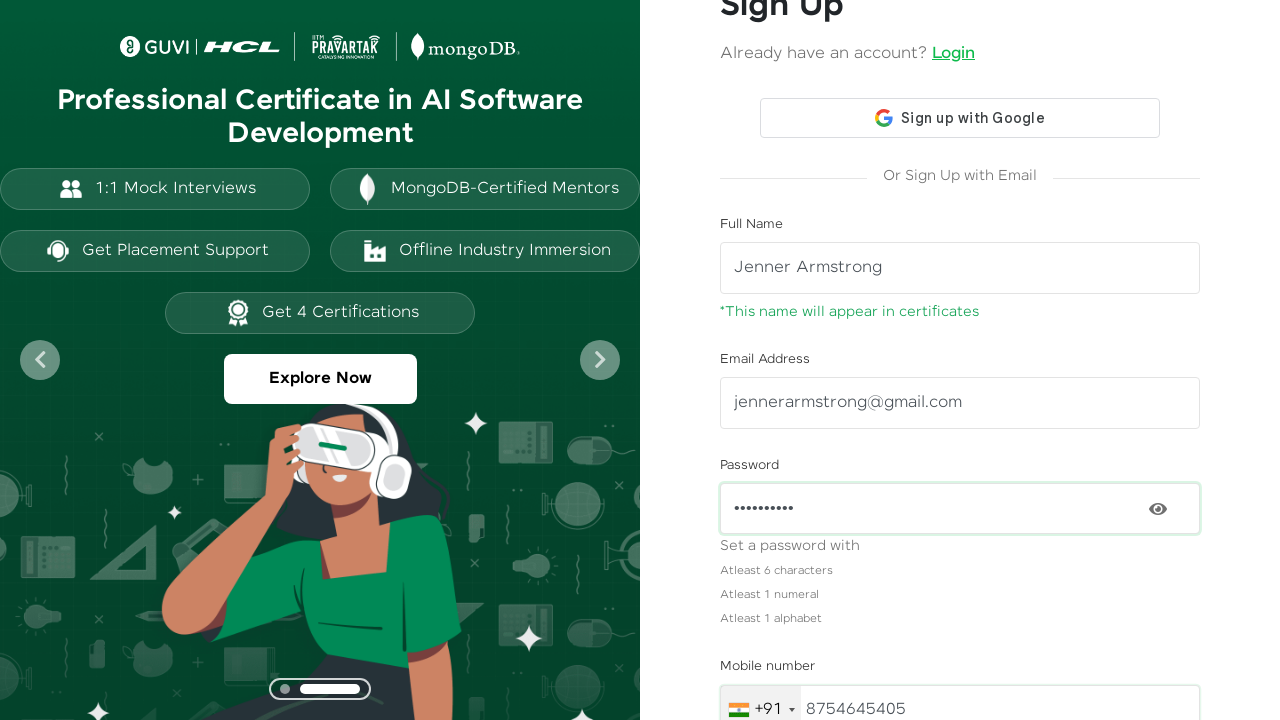

Clicked Sign Up button to submit registration form at (960, 628) on #signup-btn
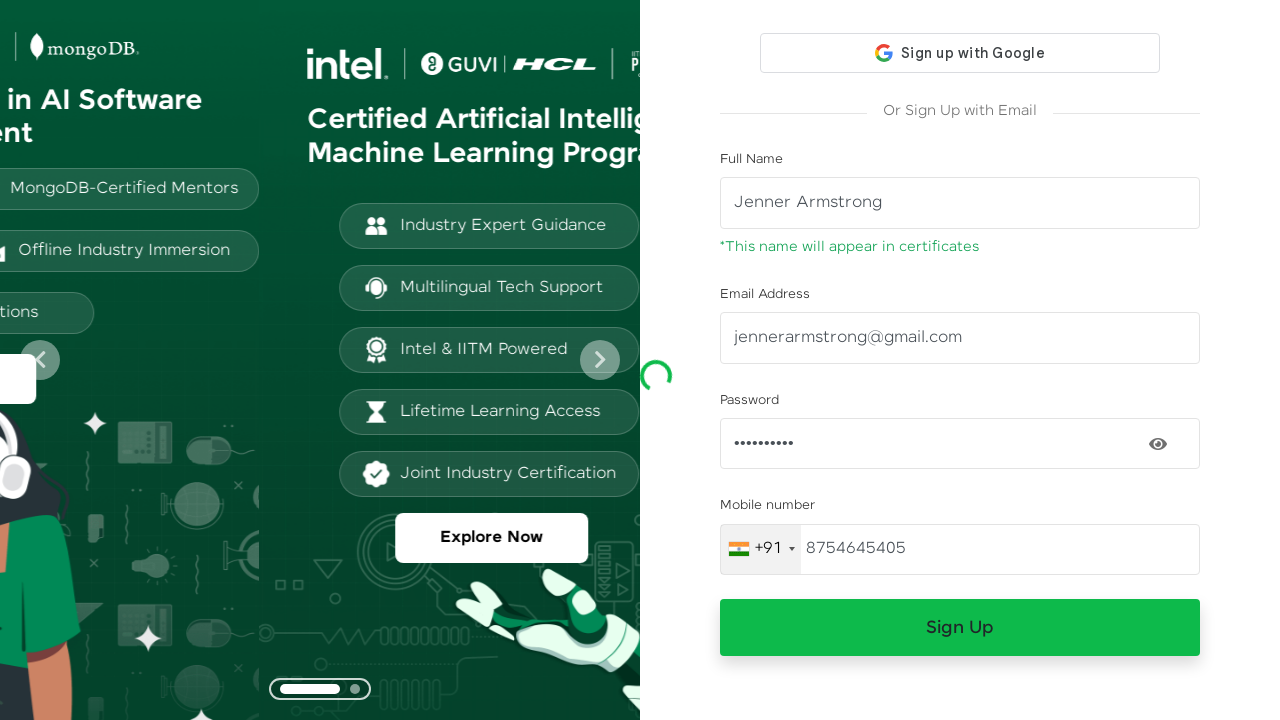

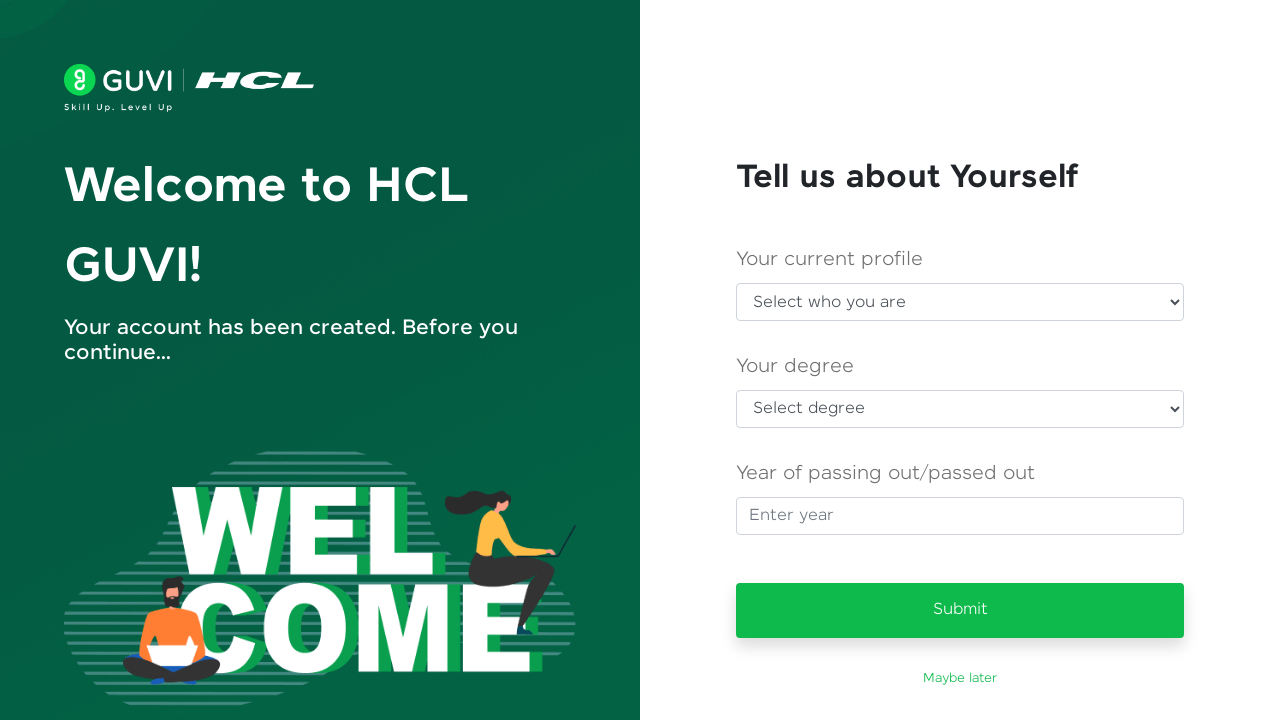